Tests form submission on a practice Angular website by filling email, password, name fields, checking a checkbox, and selecting a radio button

Starting URL: https://rahulshettyacademy.com/angularpractice/

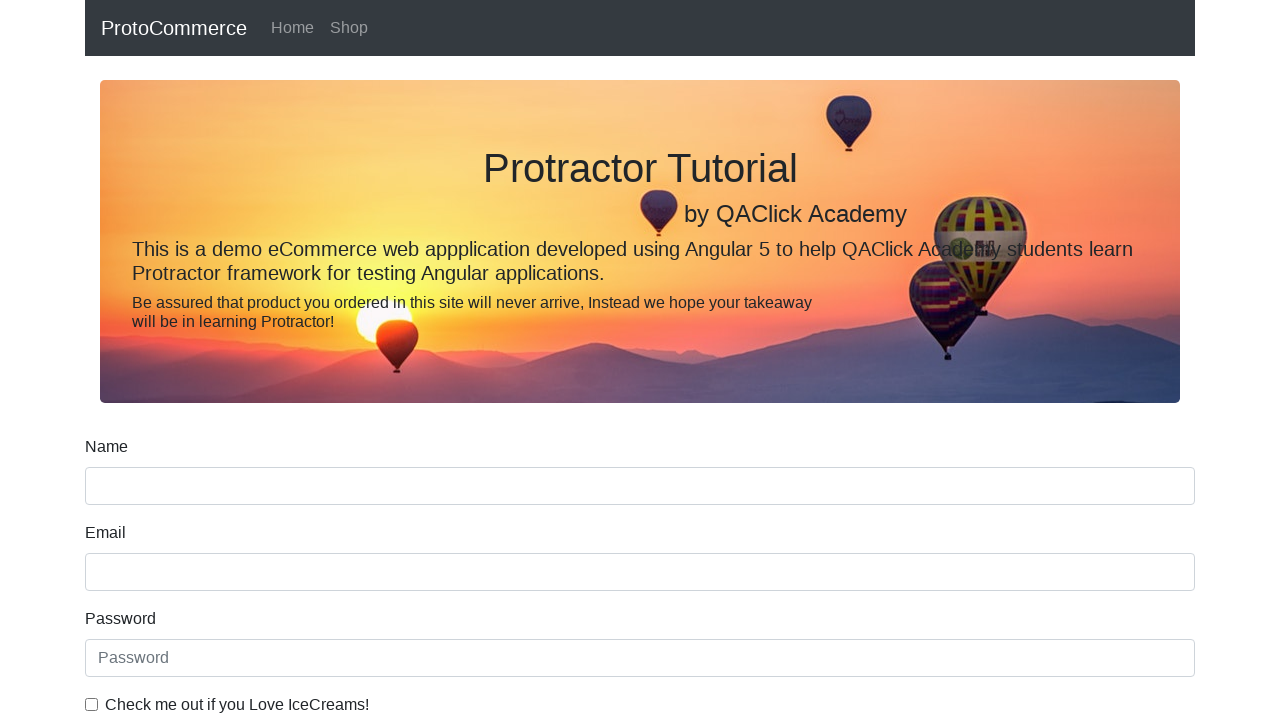

Filled email field with 'test@example.com' on input[name='email']
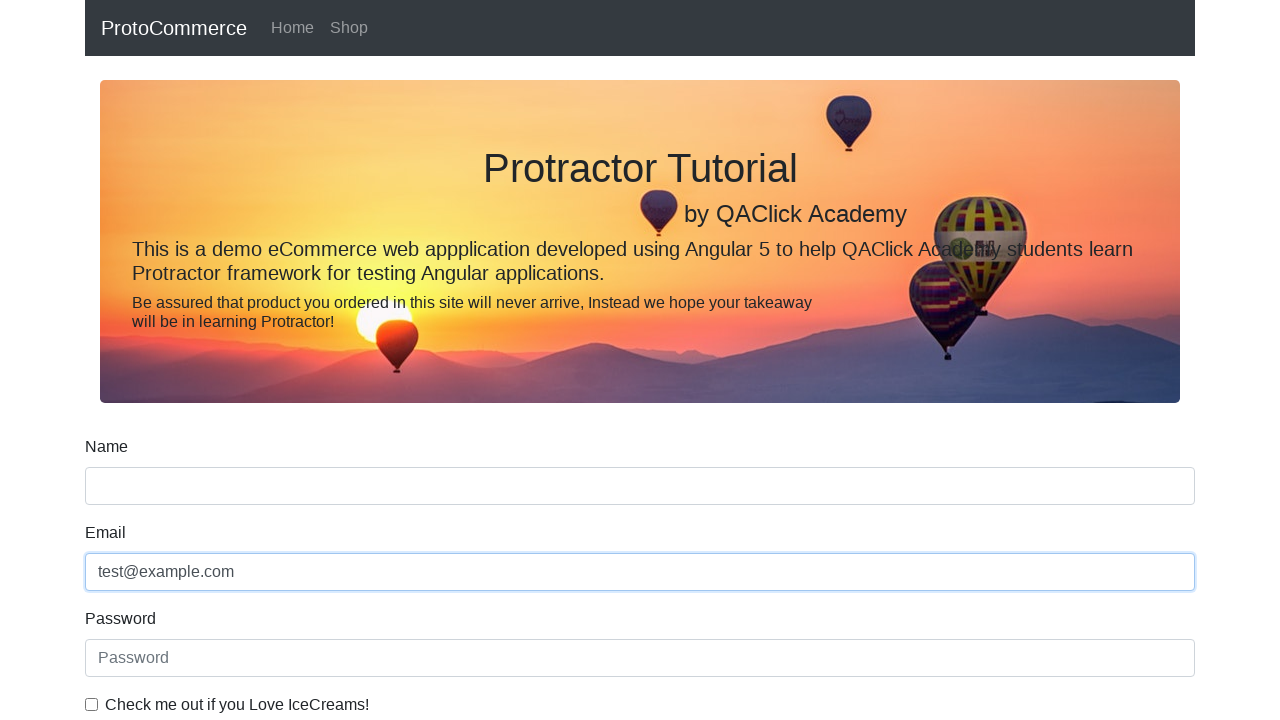

Filled password field with 'Test123456' on #exampleInputPassword1
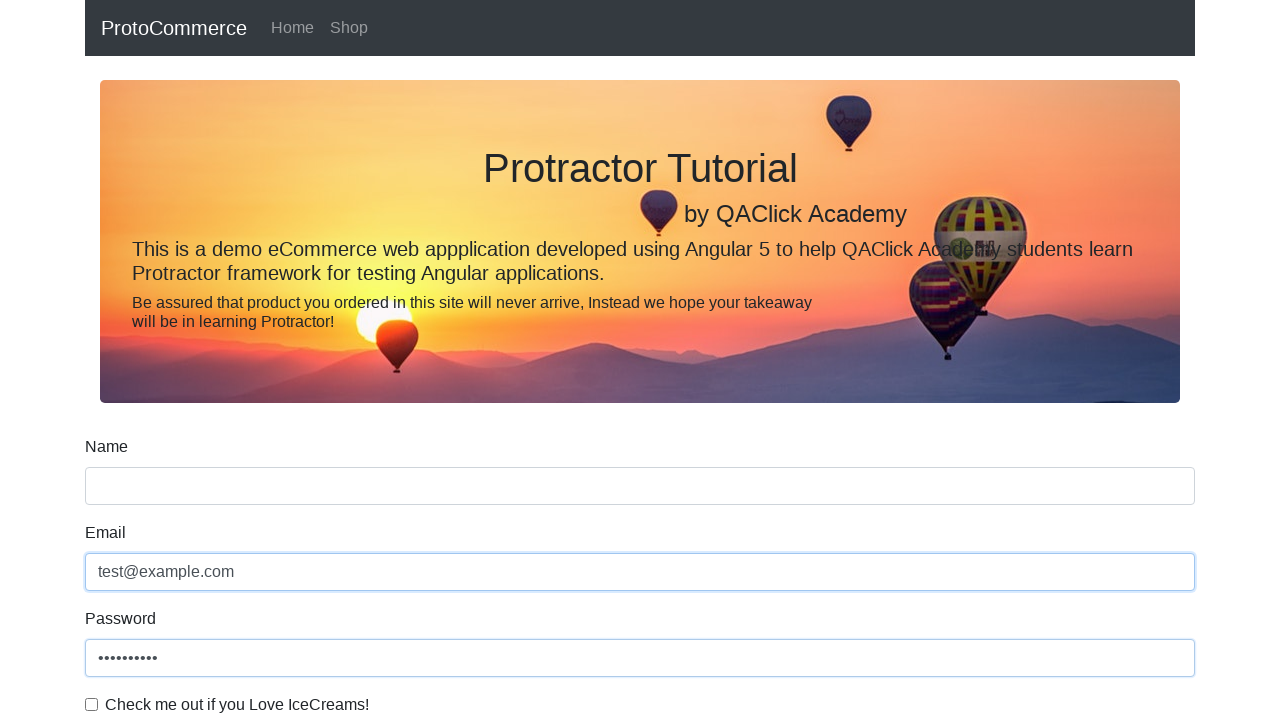

Checked the checkbox at (92, 704) on #exampleCheck1
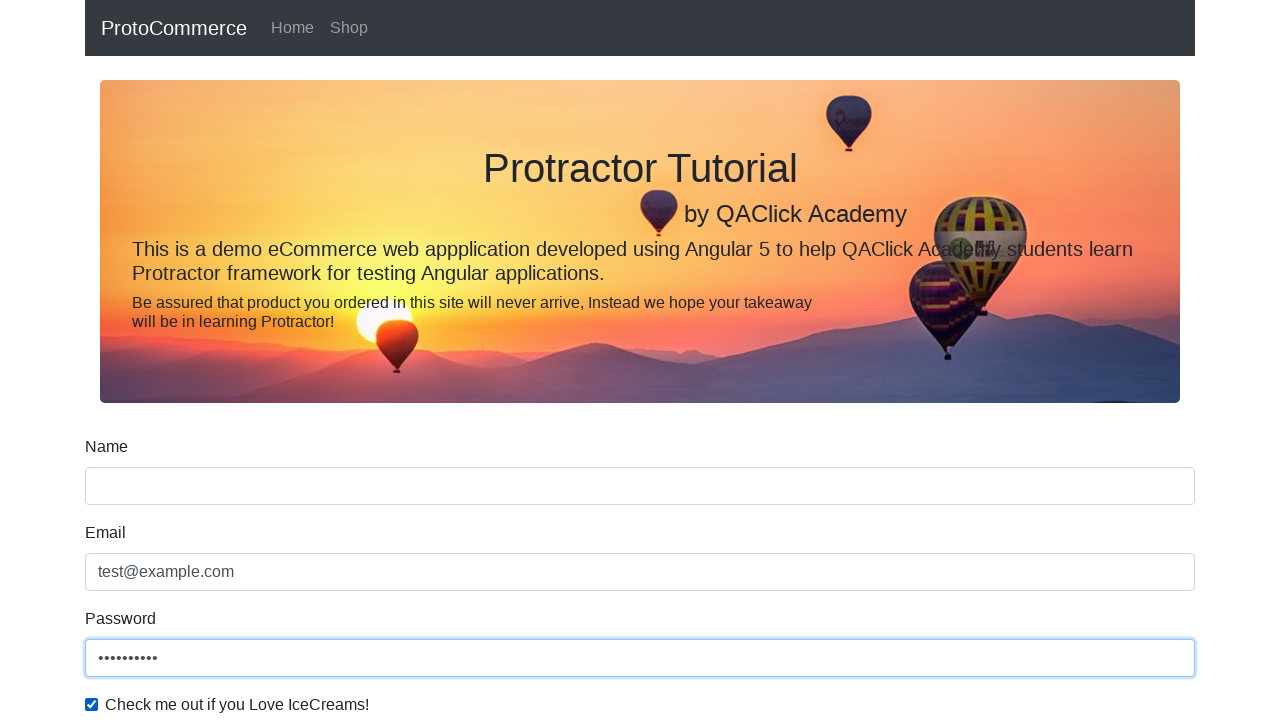

Filled name field with 'John Doe' on input[name='name']
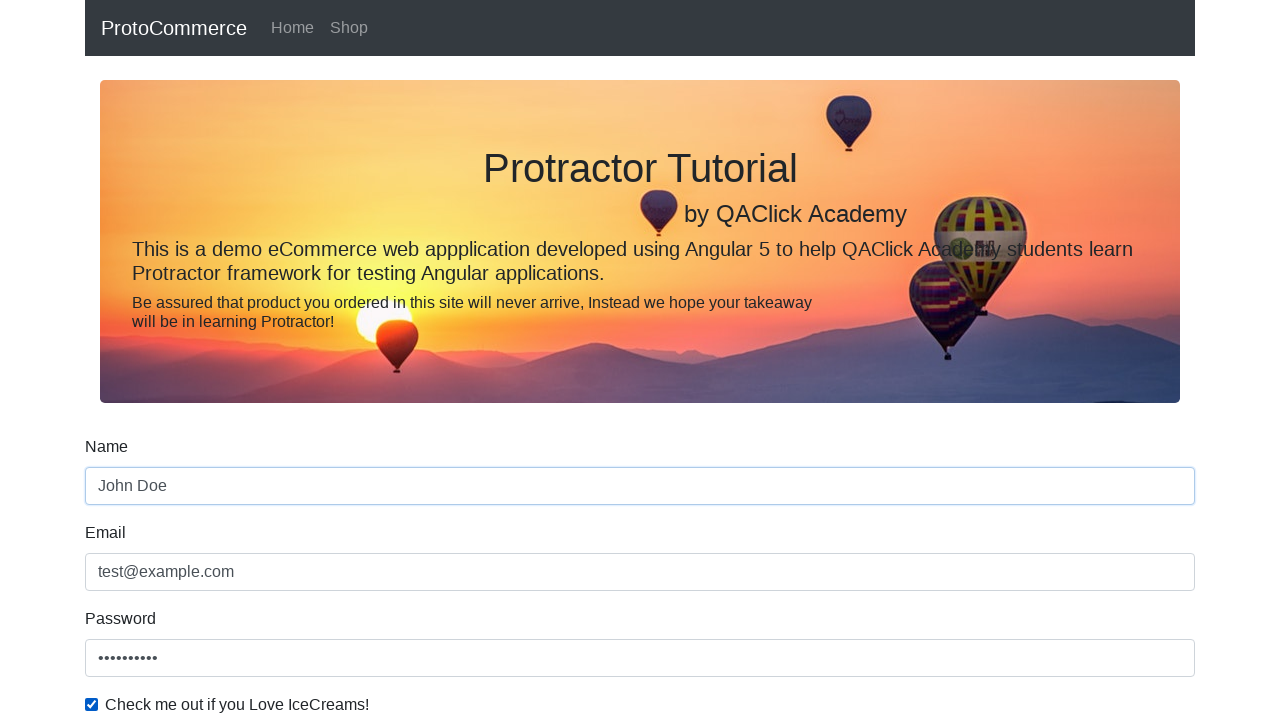

Clicked submit button to submit the form at (123, 491) on input[type='submit']
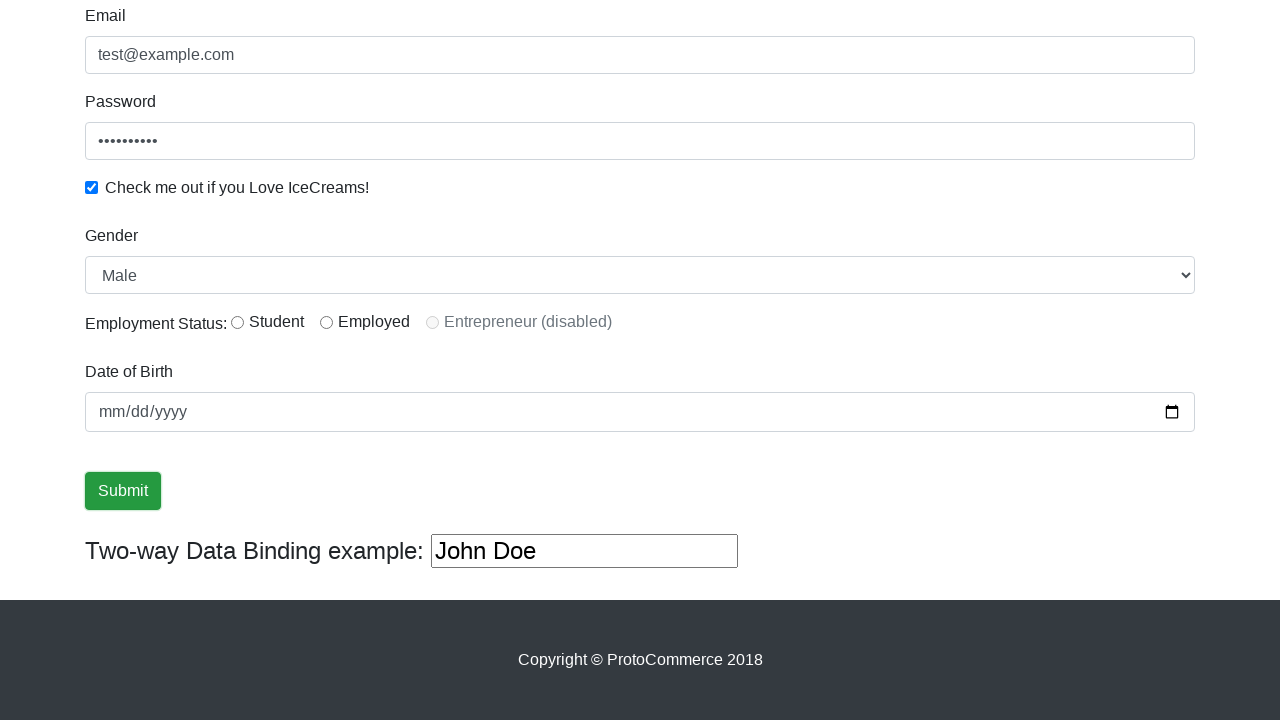

Success message appeared after form submission
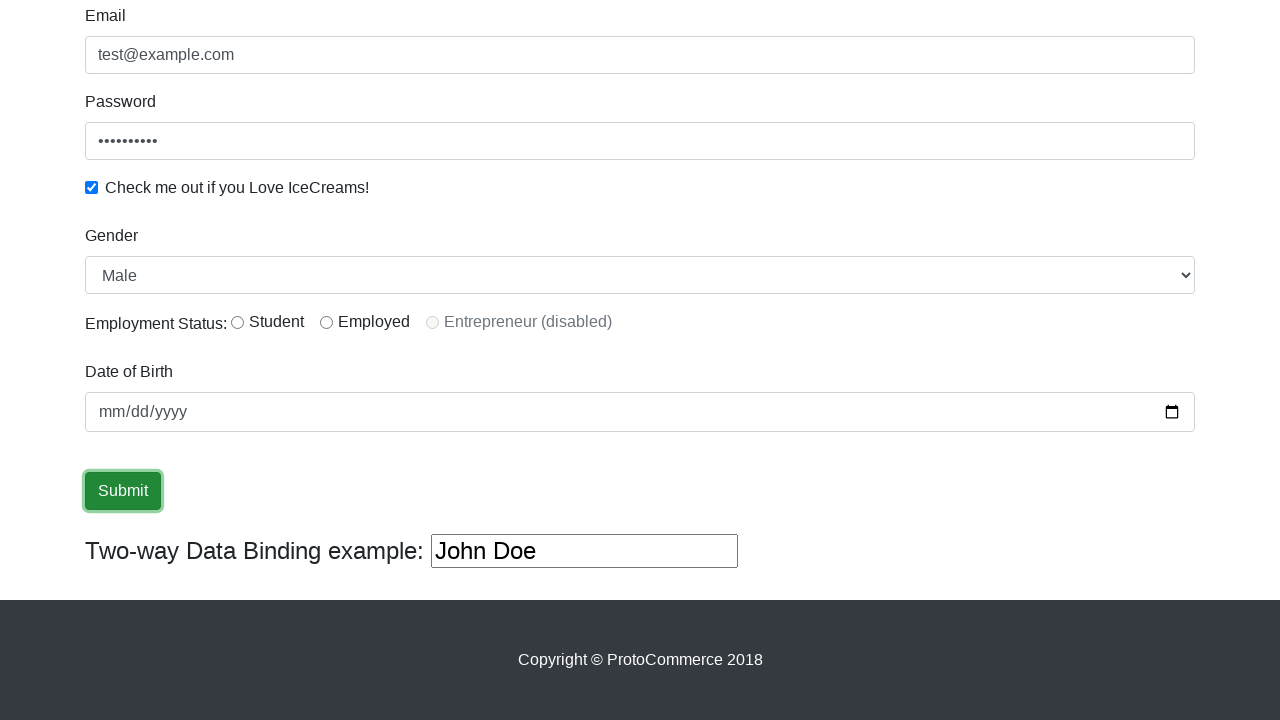

Verified 'Success' text is present in the success message
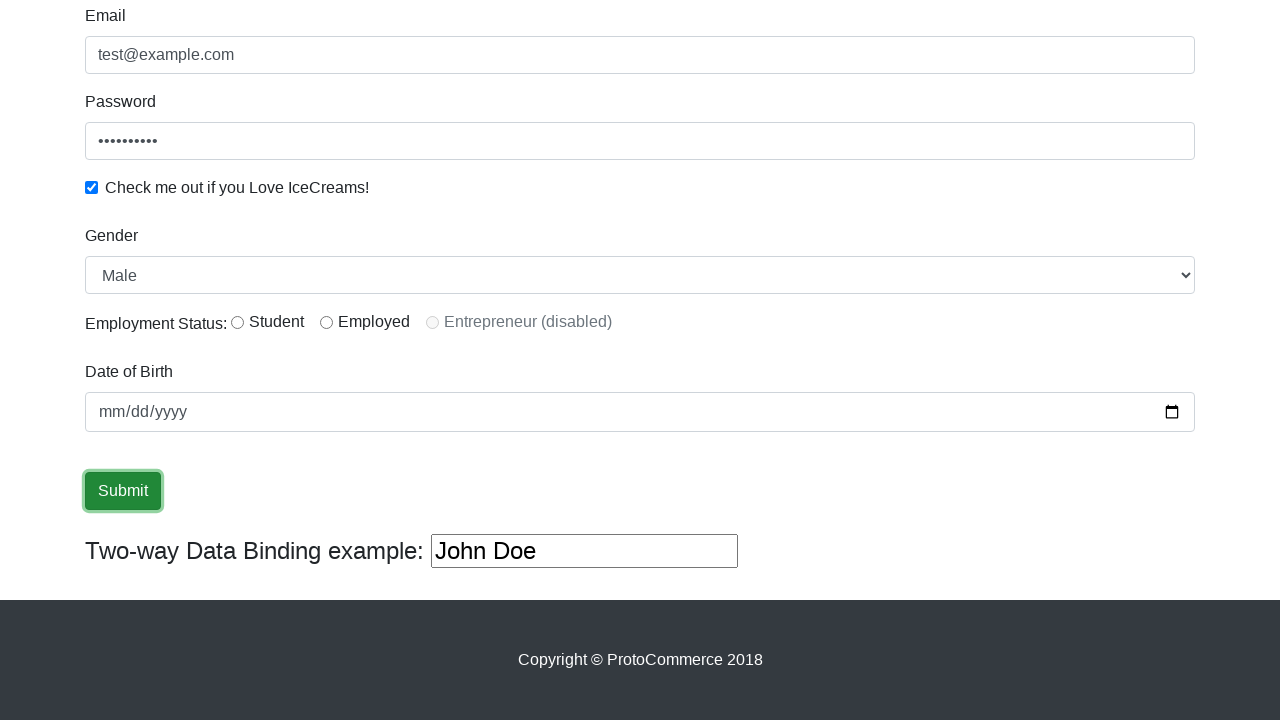

Selected radio button option 'inlineRadio2' at (326, 322) on #inlineRadio2
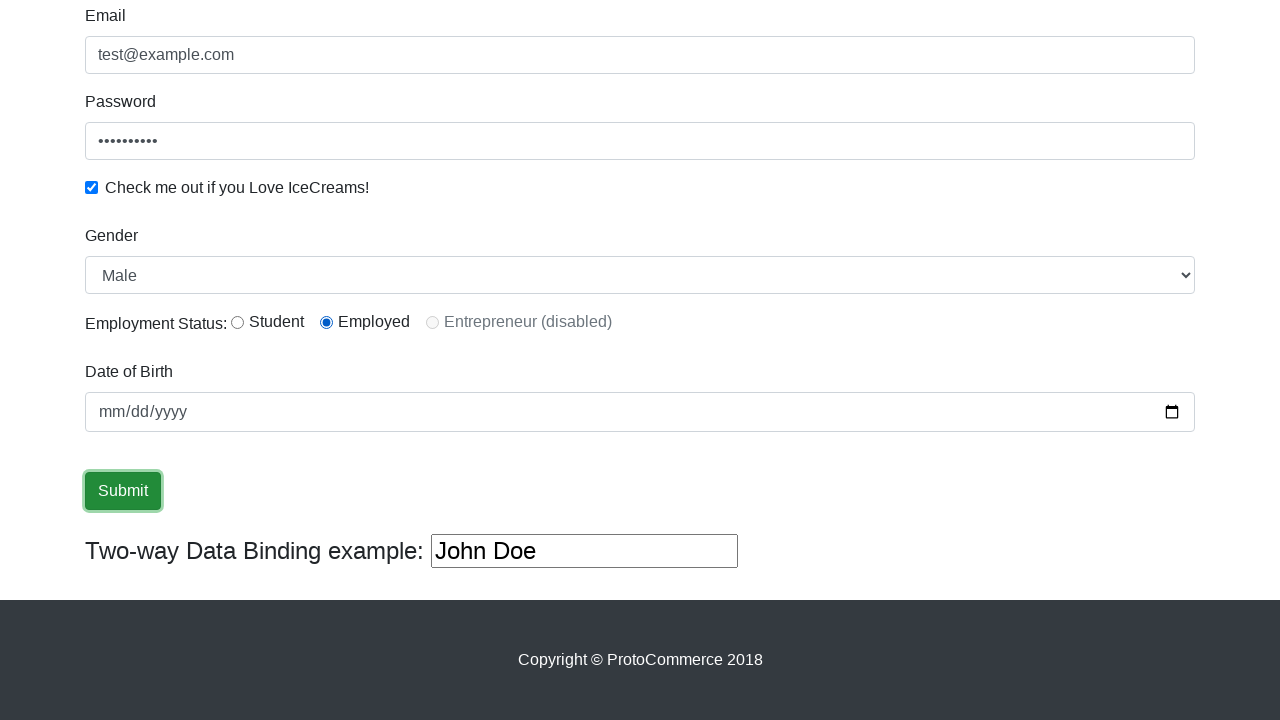

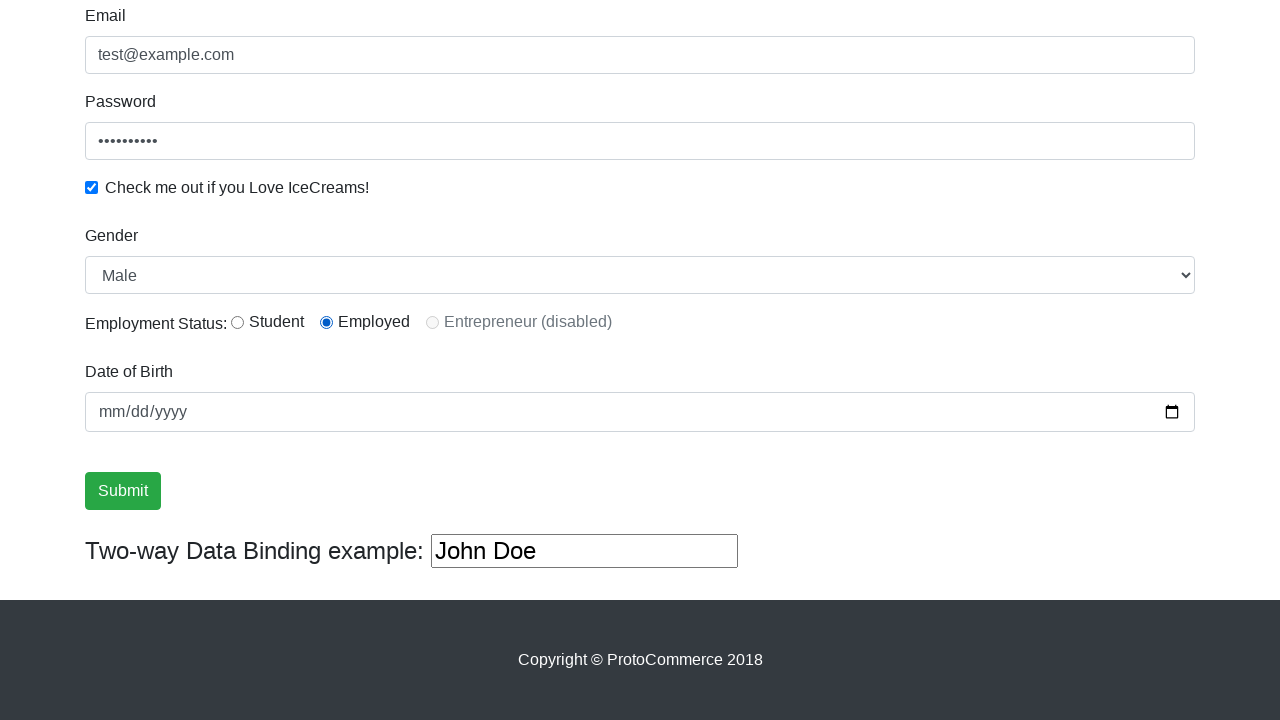